Tests form interaction on an MDN accessibility demo page by clicking a button to trigger an alert, handling the alert, and then filling in a form input field.

Starting URL: https://mdn.github.io/learning-area/tools-testing/cross-browser-testing/accessibility/native-keyboard-accessibility.html

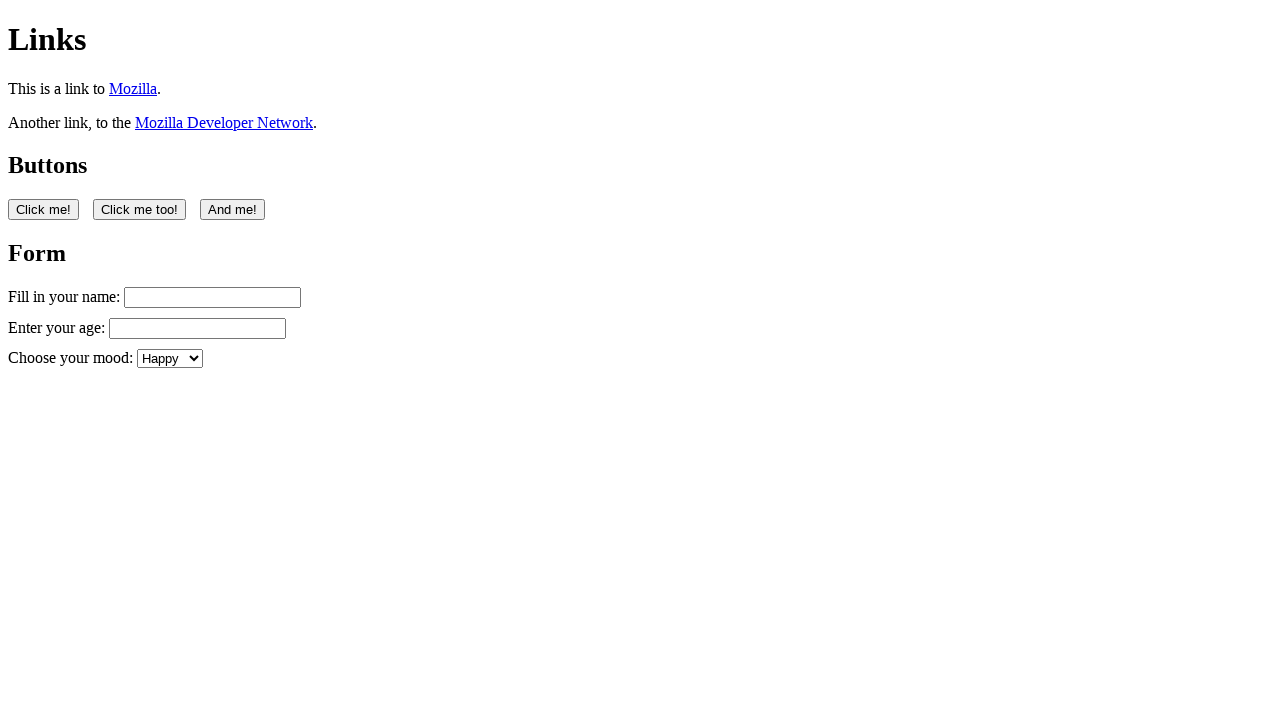

Clicked the first button on the page to trigger alert at (44, 209) on button:nth-of-type(1)
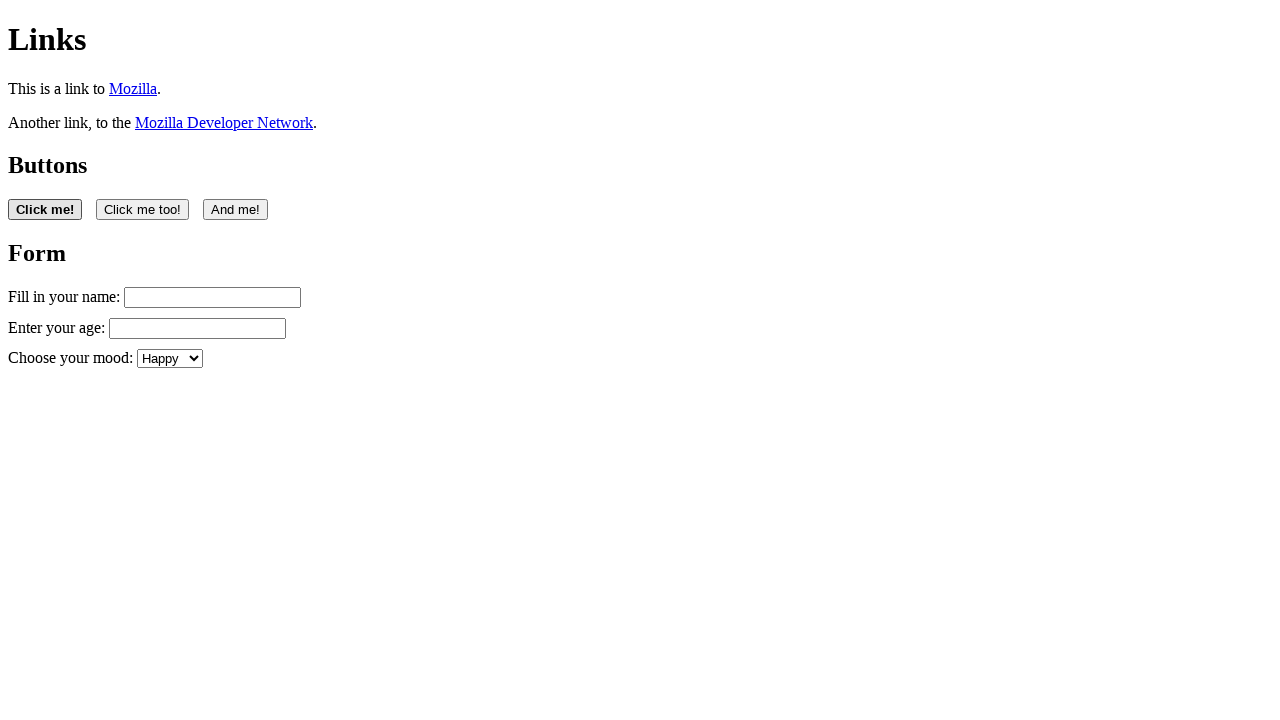

Set up dialog handler to automatically accept alerts
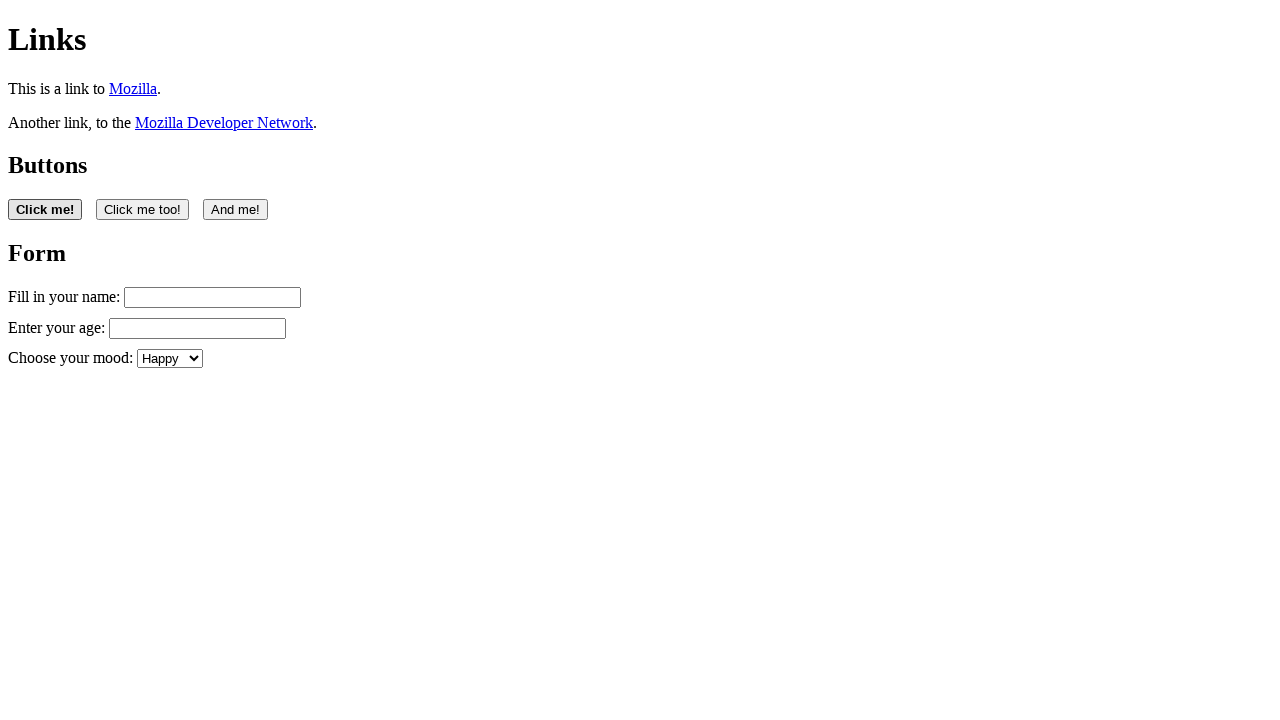

Waited 1 second for UI updates after alert dismissal
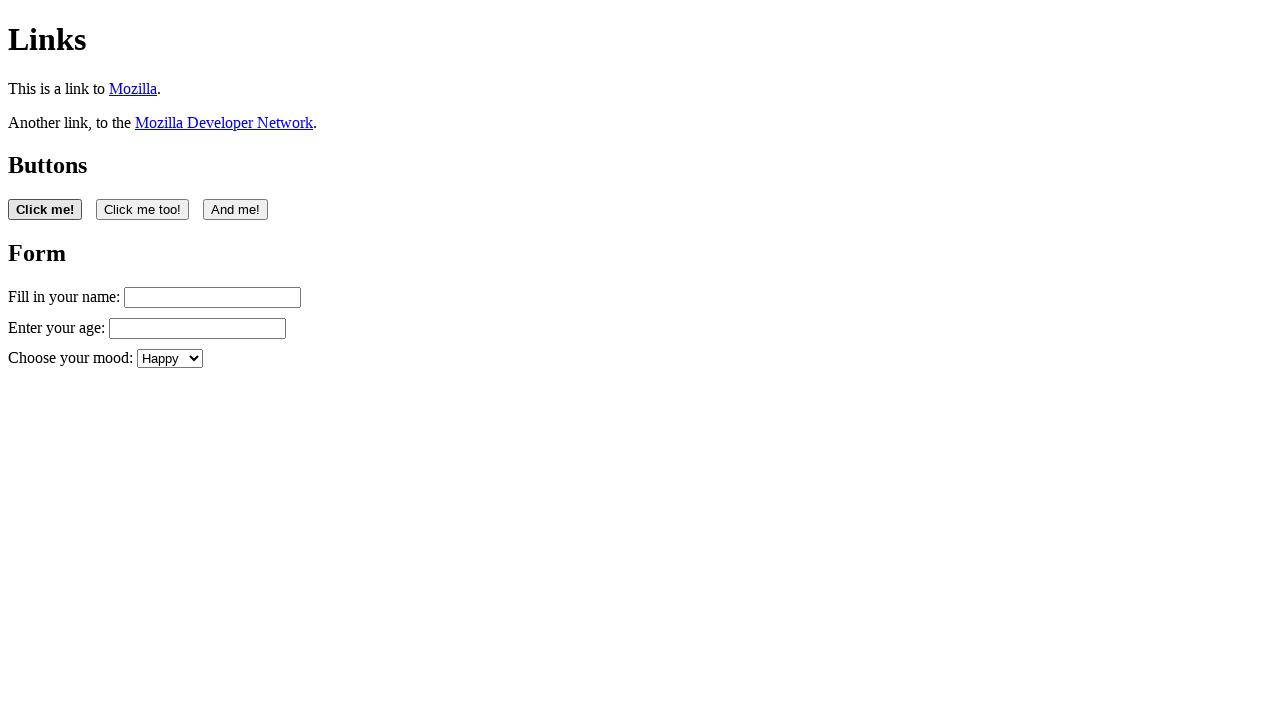

Filled the name input field with 'Filling in my form' on #name
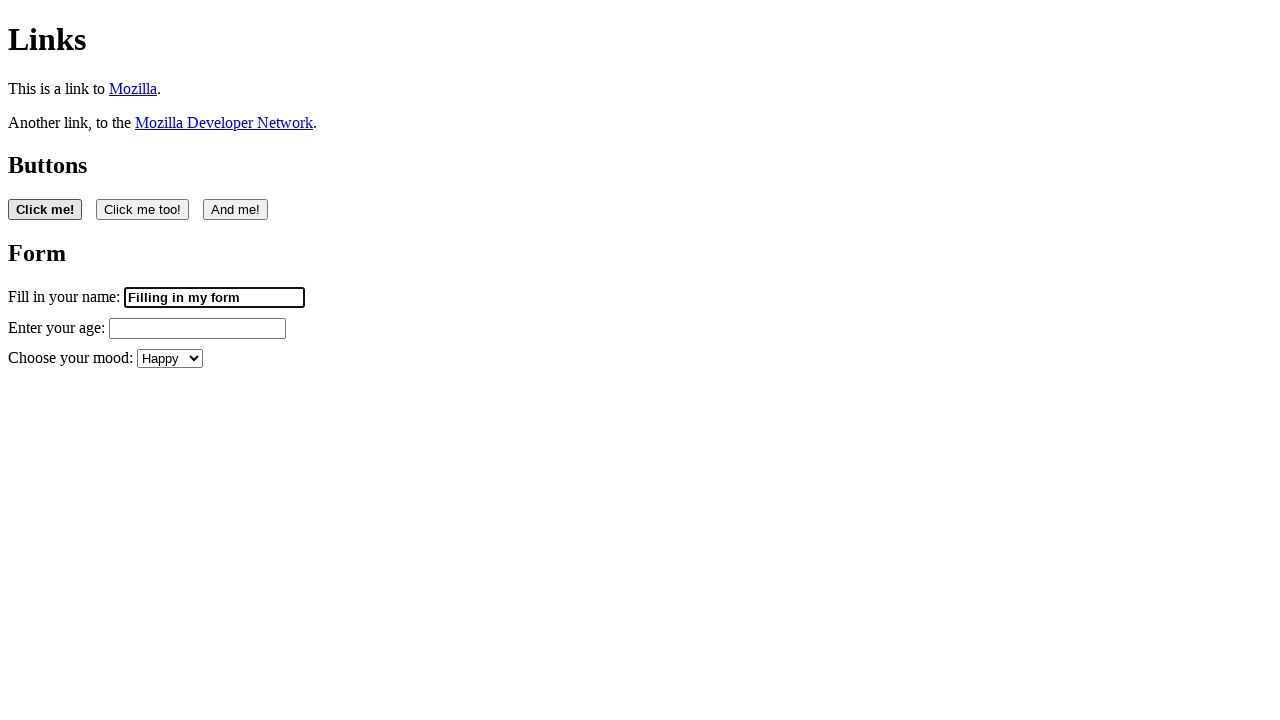

Retrieved the value from the name input field
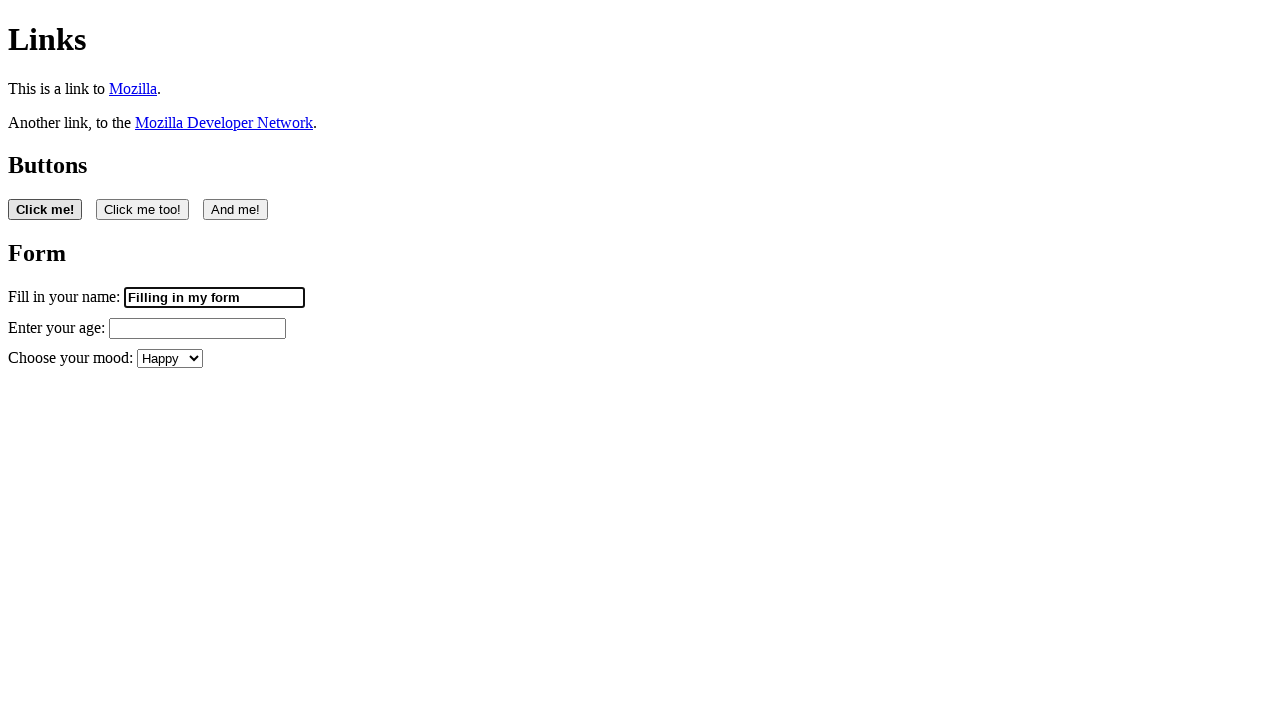

Verified that form input is editable with value present
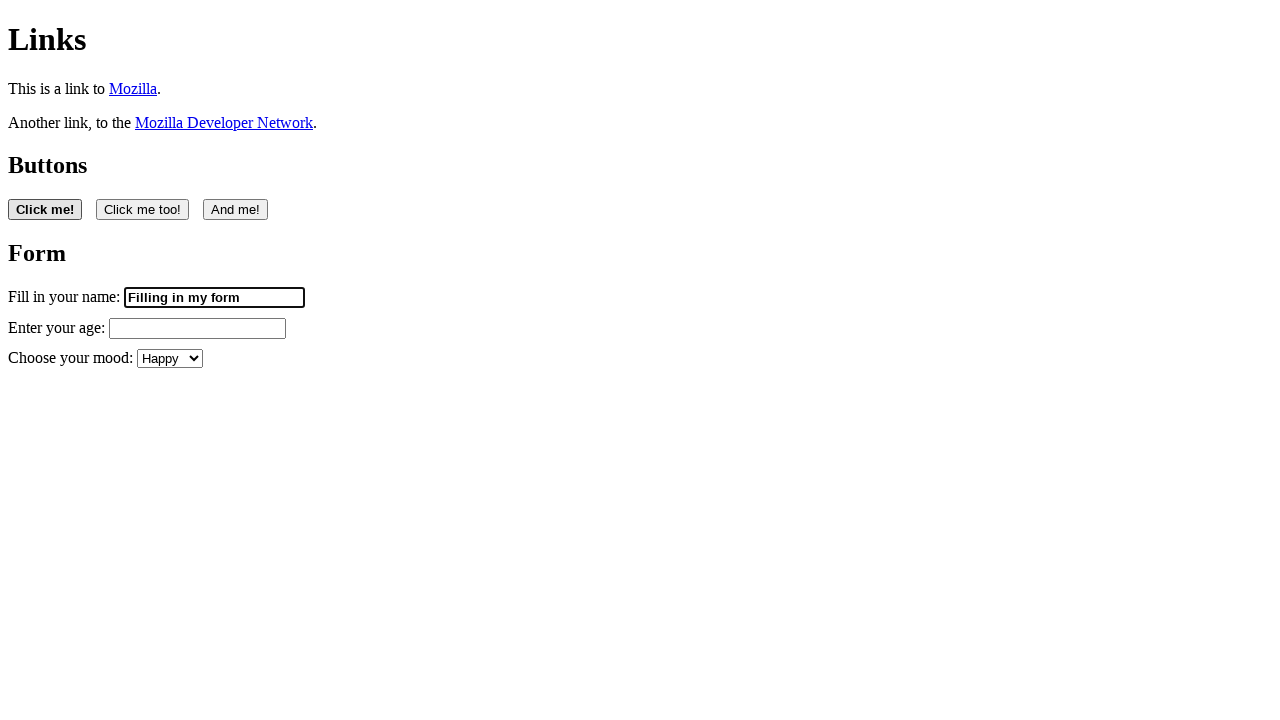

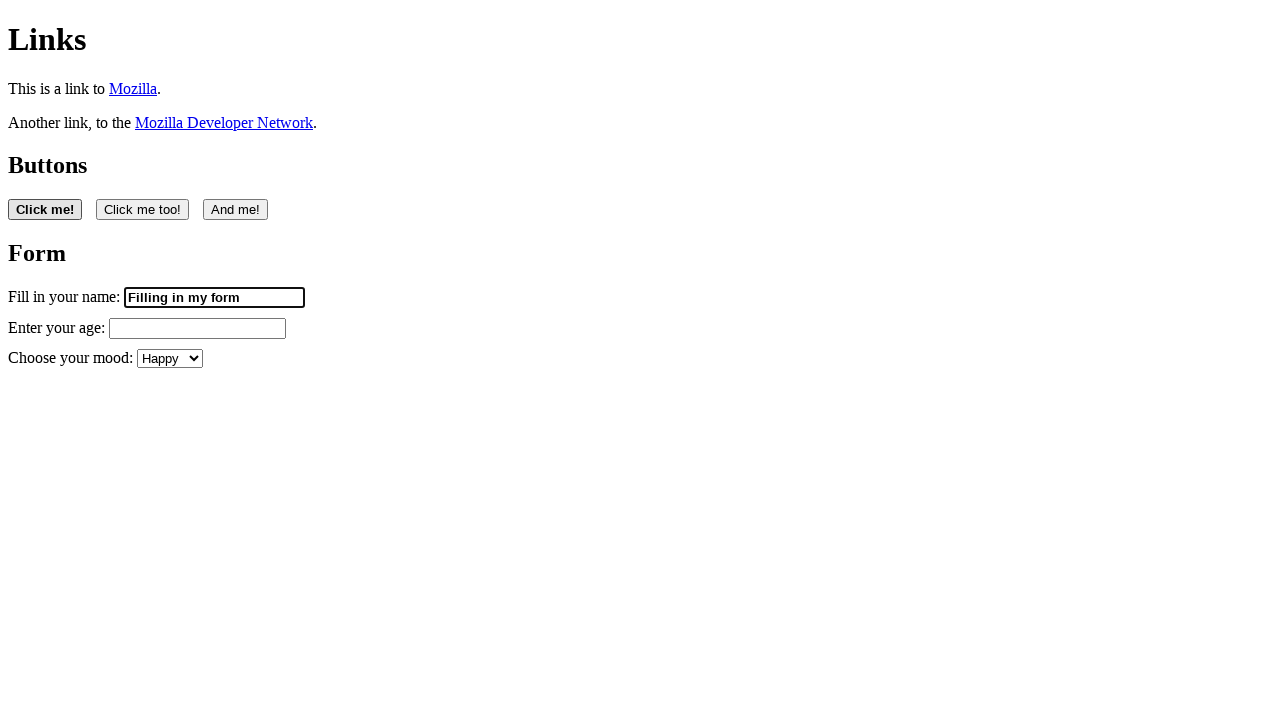